Tests navigation through a flip catalog by clicking the right arrow button three times to advance pages

Starting URL: https://www.filsonstore.cz/flip/filsonstore-flip-2022-05-02.html

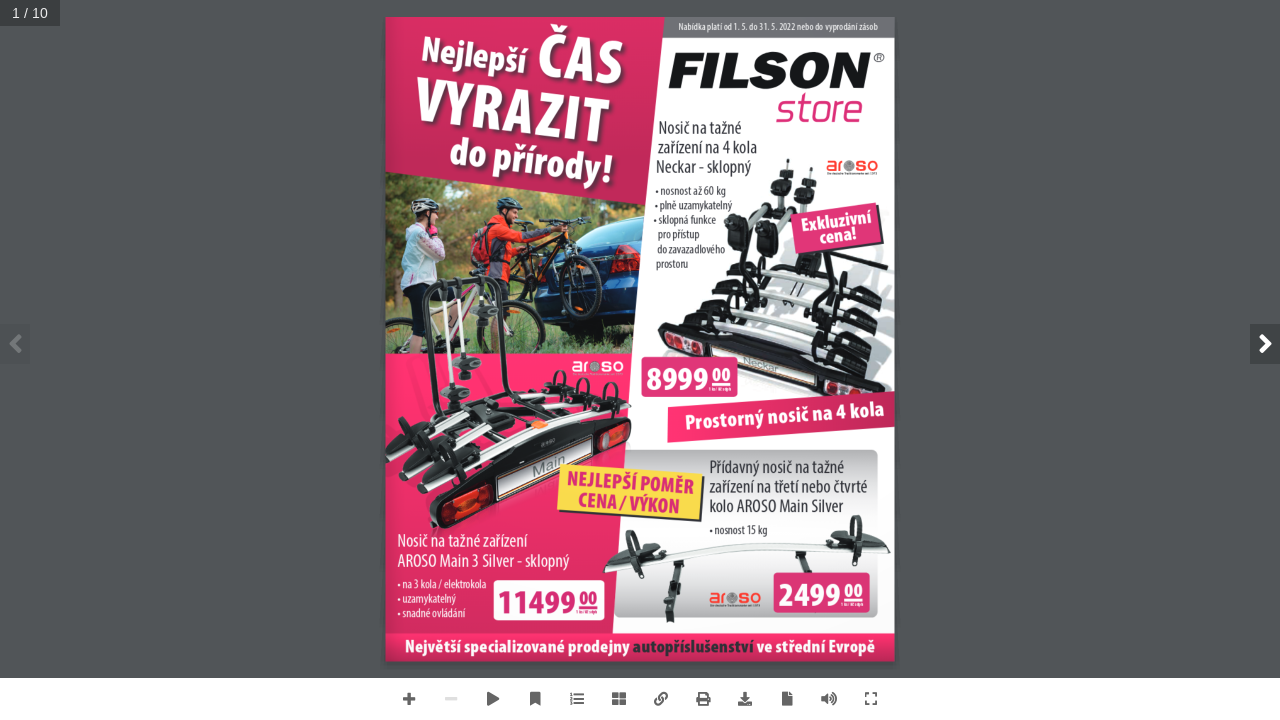

Navigated to flip catalog URL
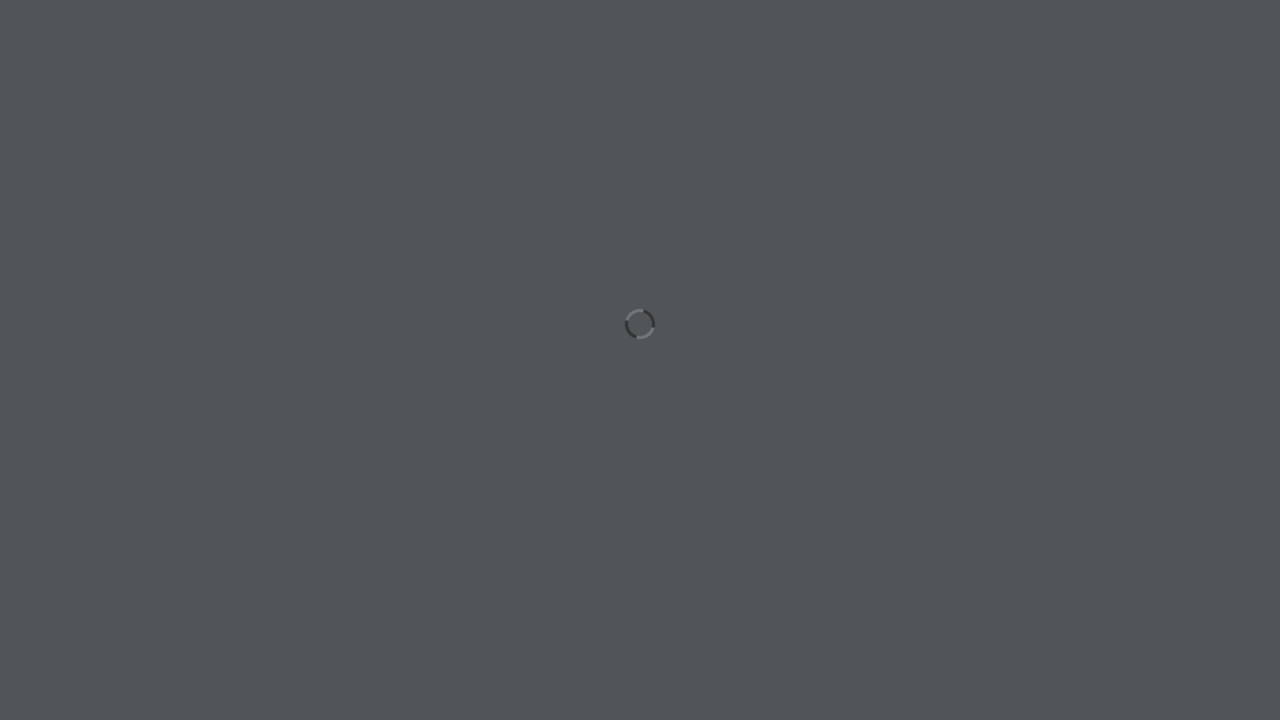

Clicked right arrow button to advance to next page (1st click) at (1265, 344) on .fa-angle-right
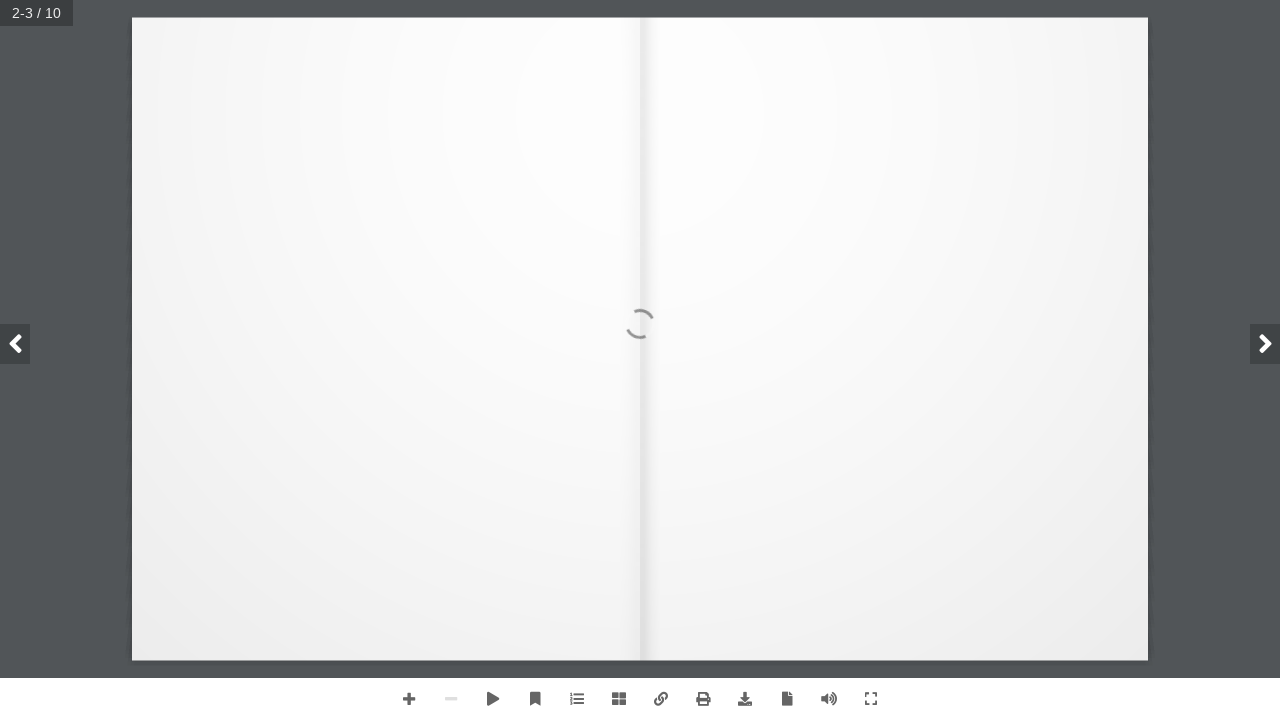

Clicked right arrow button to advance to next page (2nd click) at (1265, 344) on .fa-angle-right
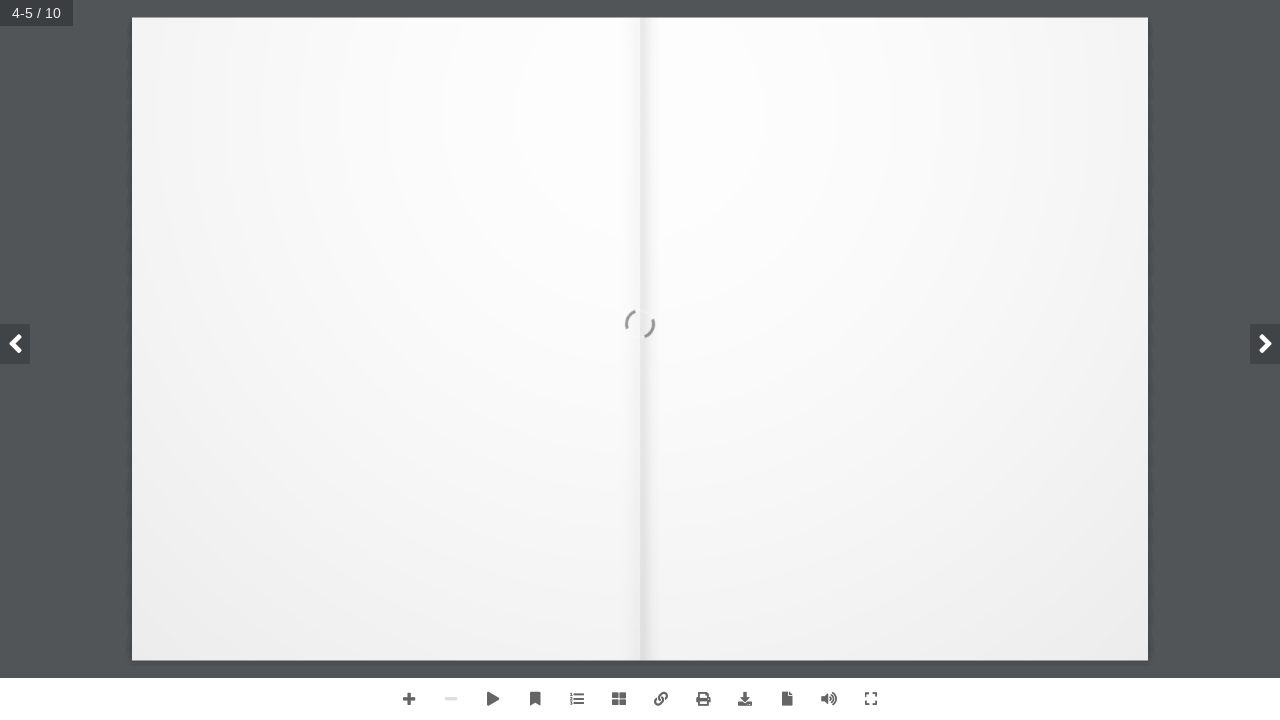

Clicked right arrow button to advance to next page (3rd click) at (1265, 344) on .fa-angle-right
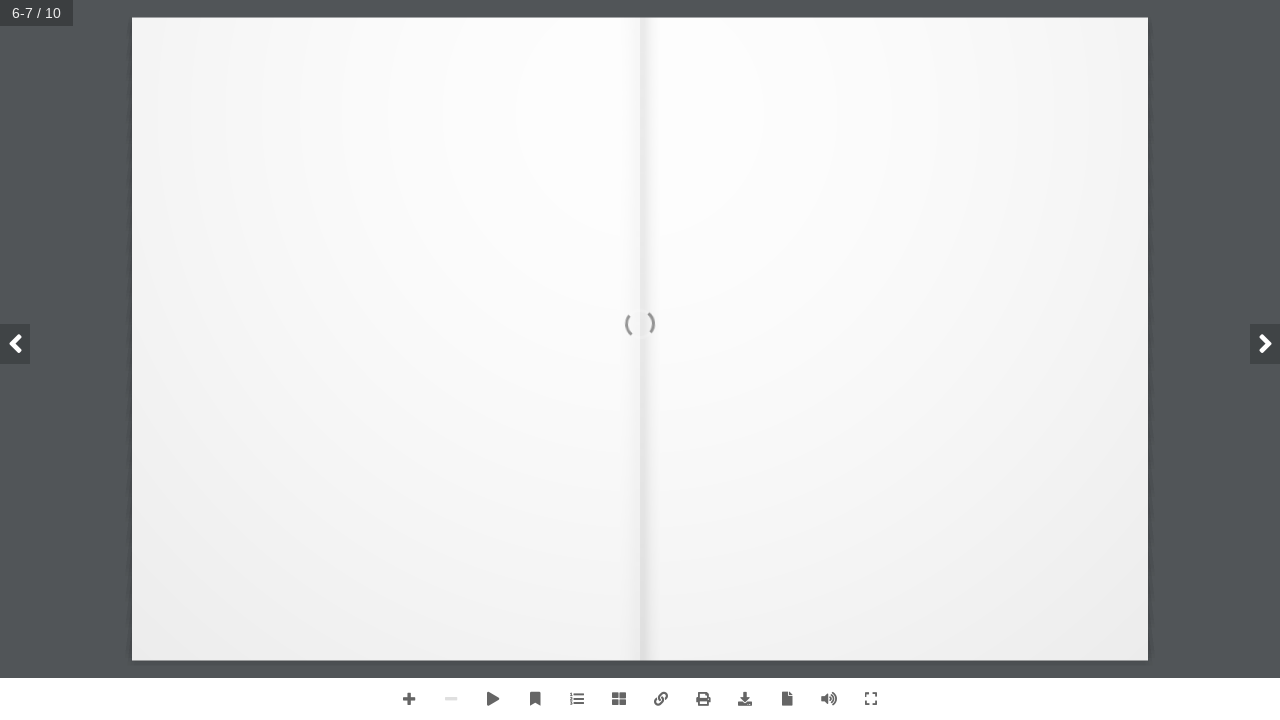

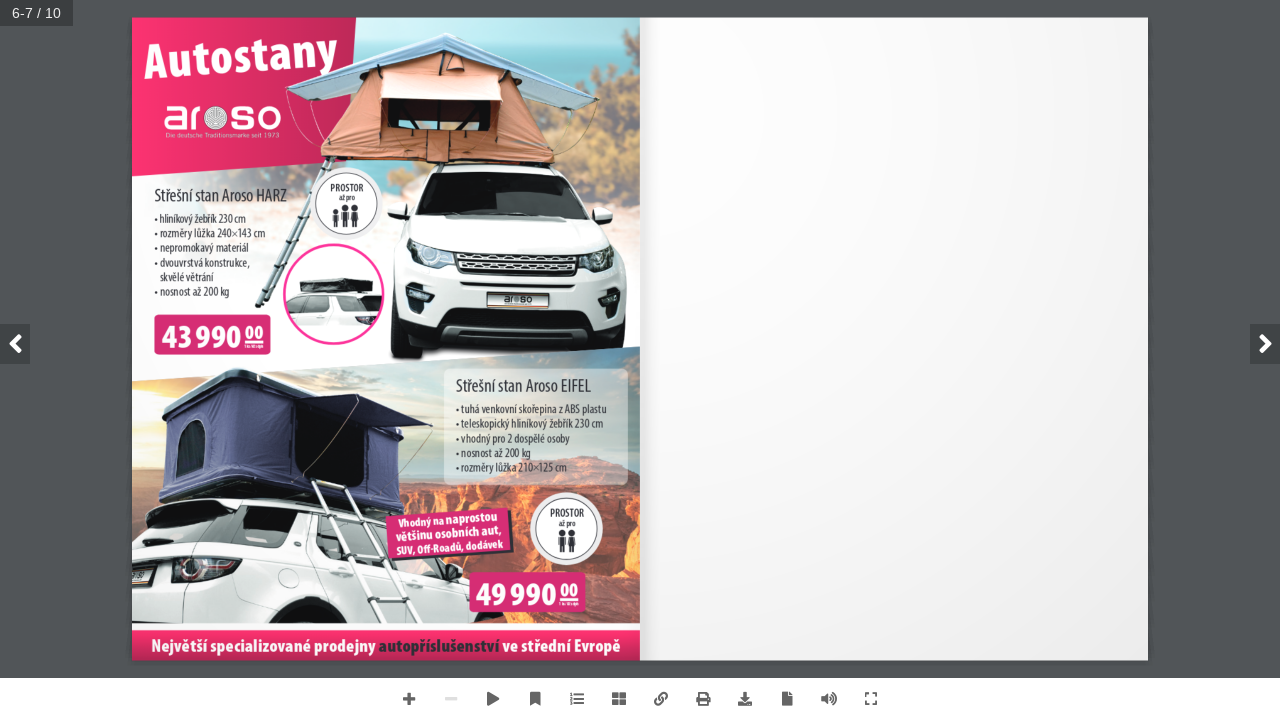